Tests browser navigation commands by navigating between two pages and using back, forward, and refresh functionality

Starting URL: https://demo.nopcommerce.com/

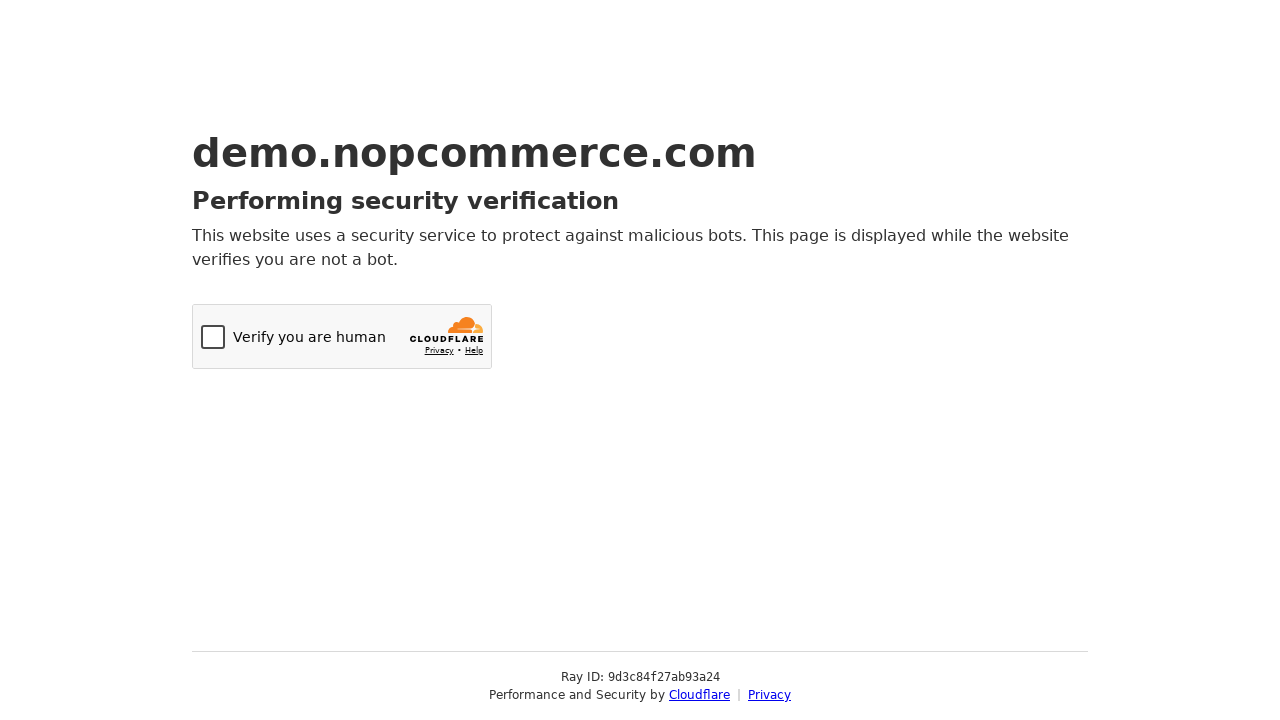

Navigated to OrangeHRM login page
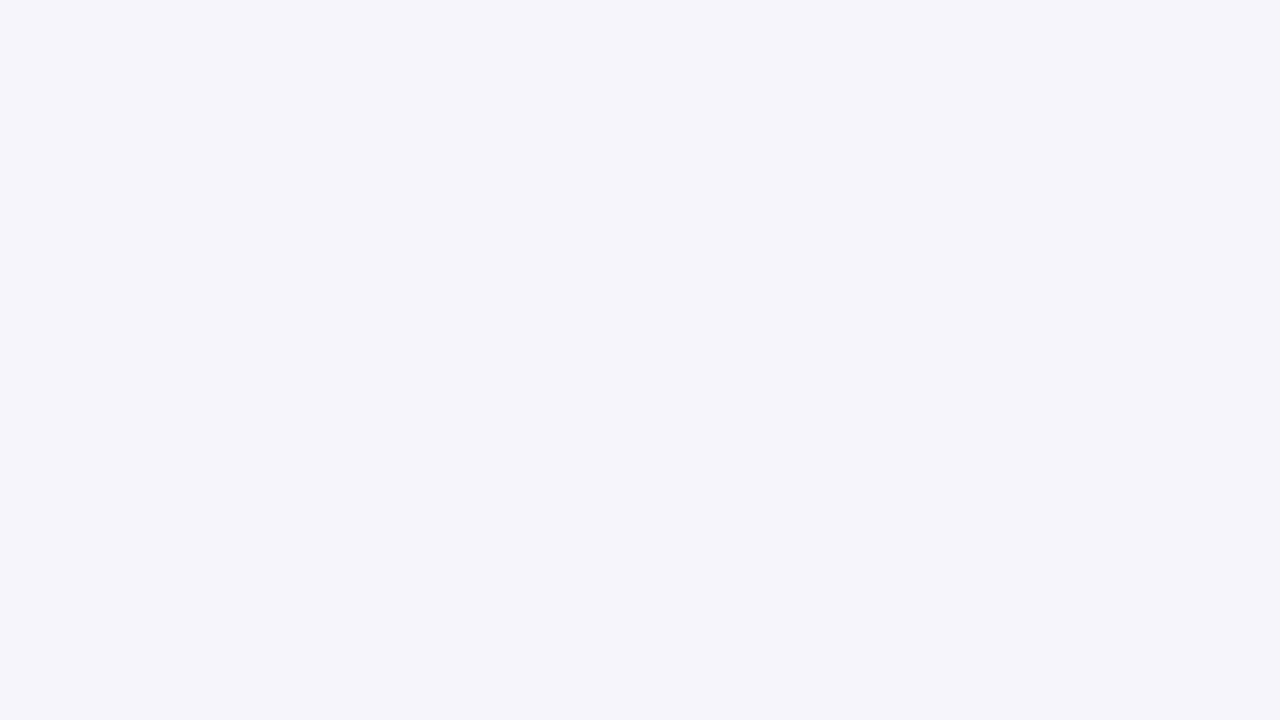

Navigated back to nopCommerce homepage
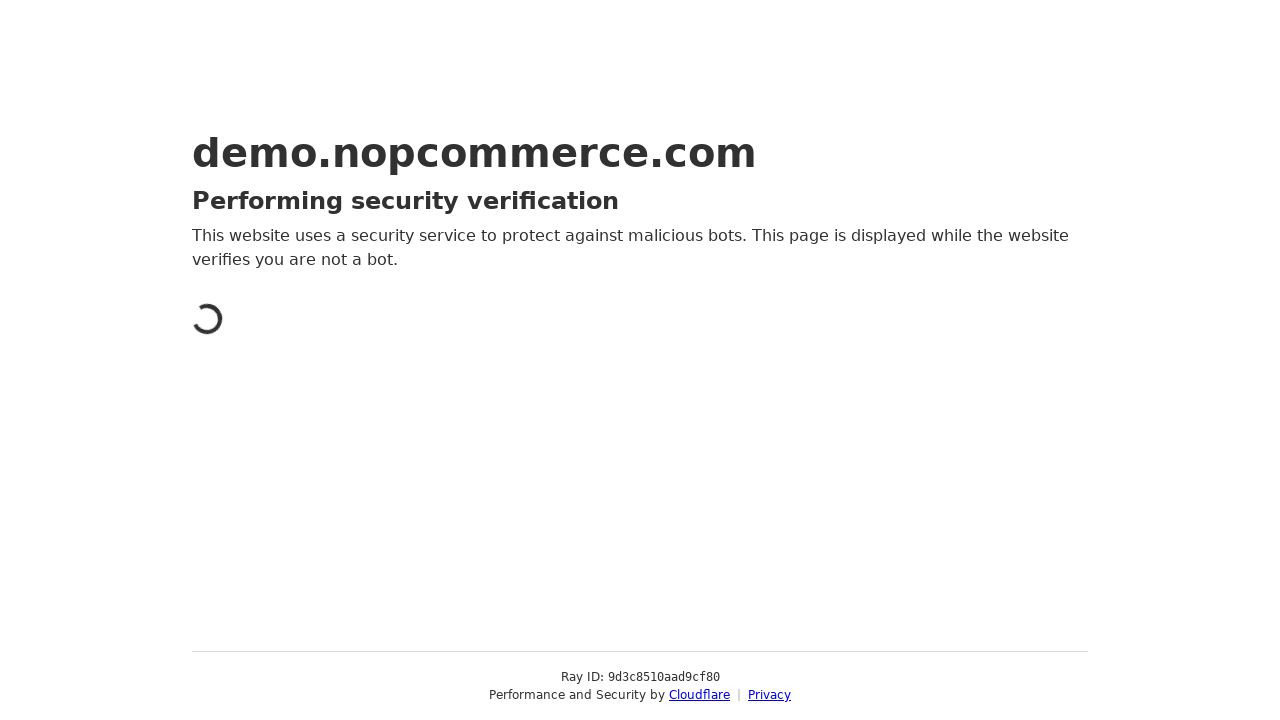

Navigated forward to OrangeHRM login page
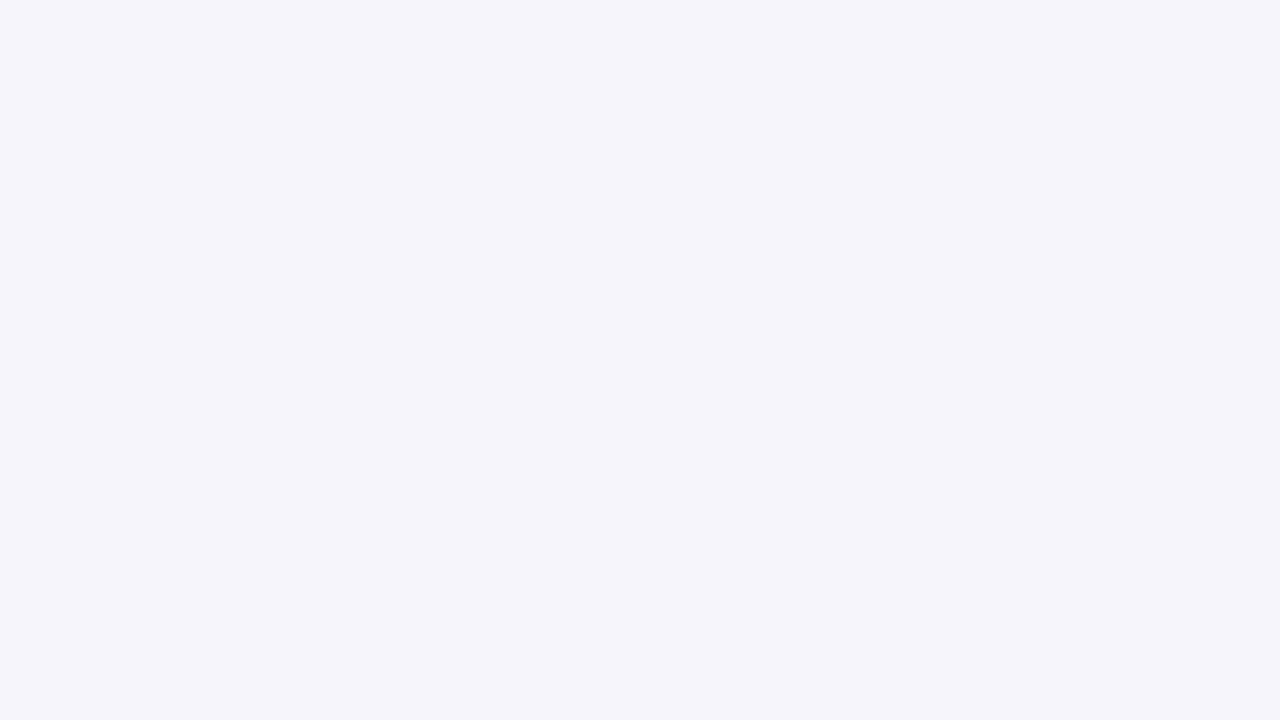

Refreshed the current page
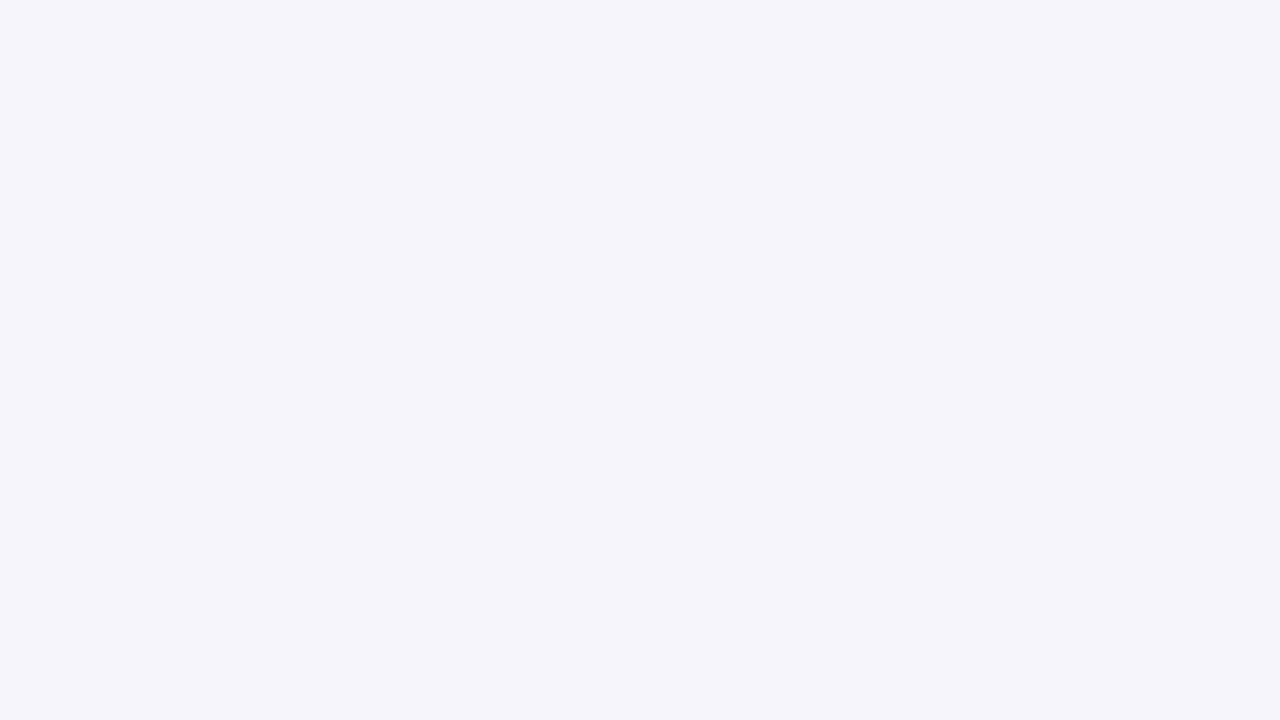

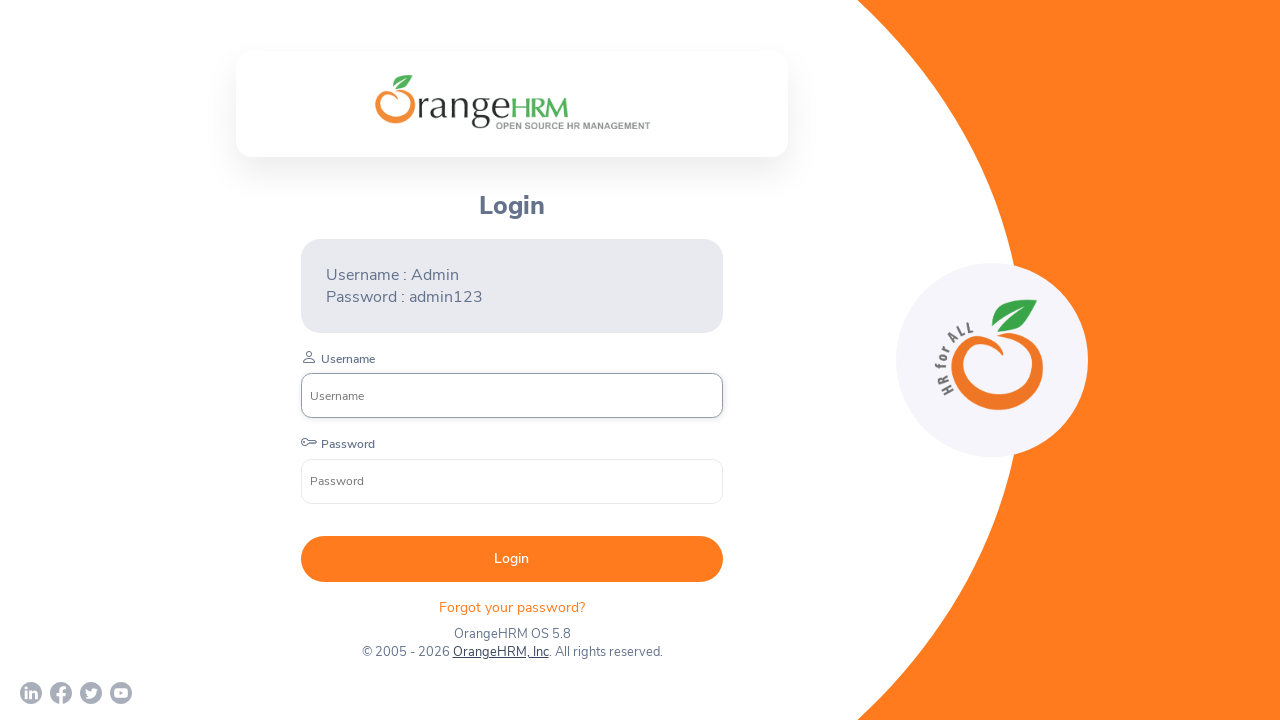